Tests web form submission by navigating to the form page, entering text, submitting, and verifying the success message.

Starting URL: https://bonigarcia.dev/selenium-webdriver-java/

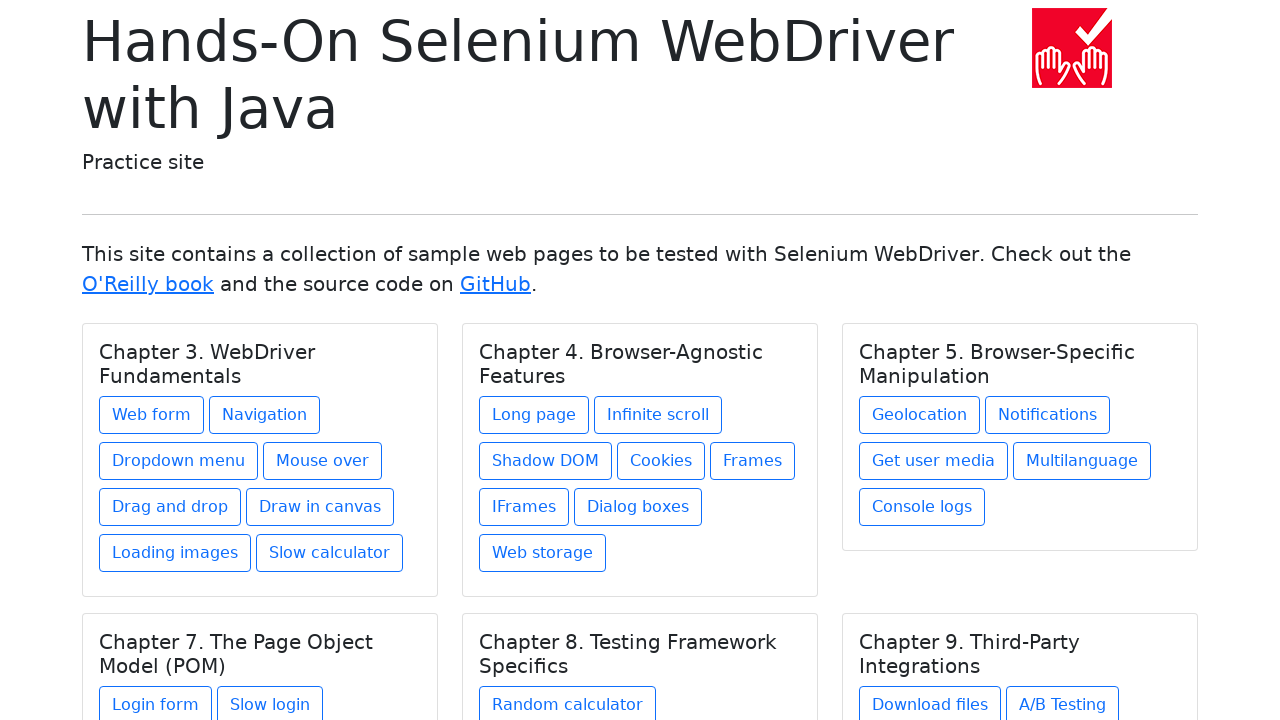

Clicked on 'Web form' link at (152, 415) on text=Web form
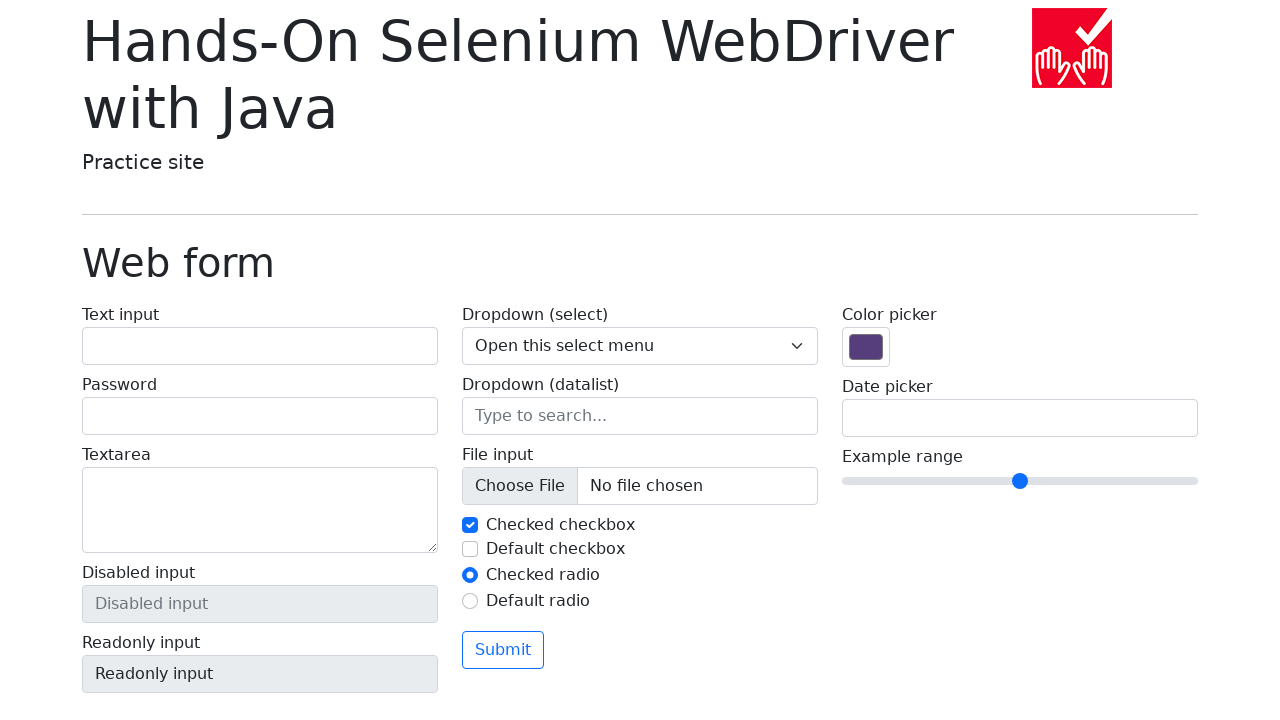

Filled text input field with 'Text' on #my-text-id
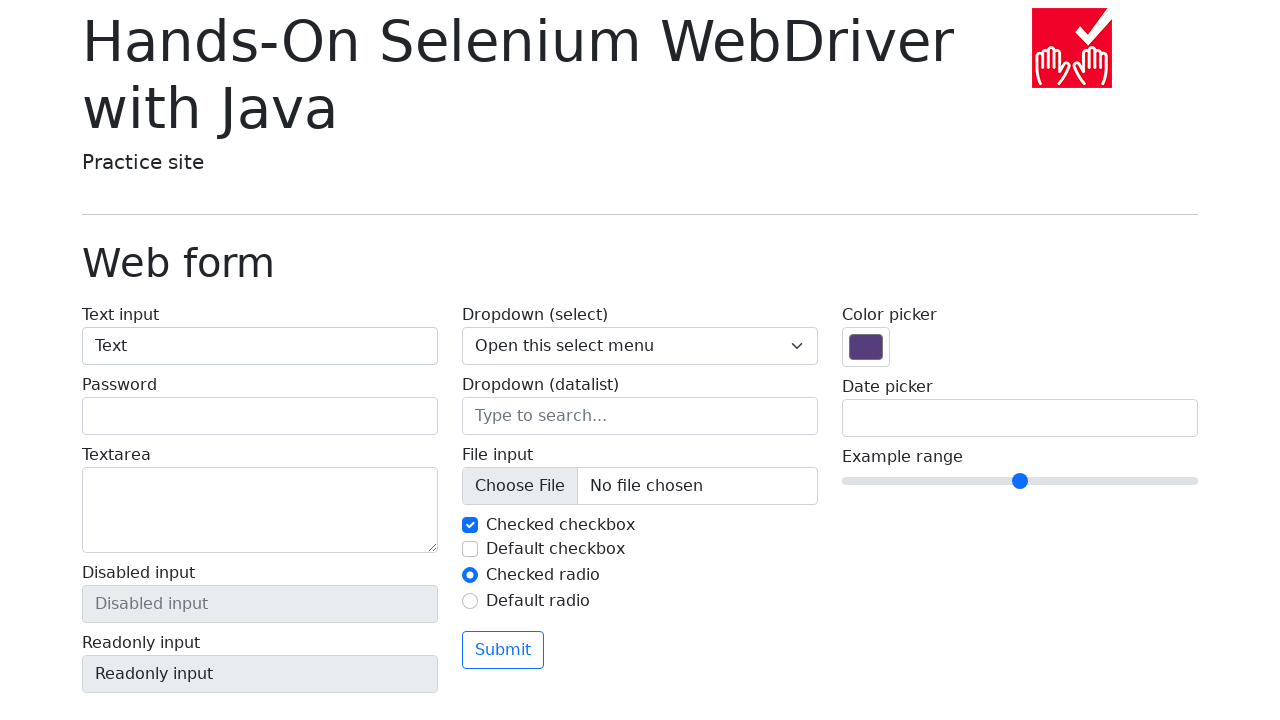

Clicked submit button at (503, 650) on button[type='submit']
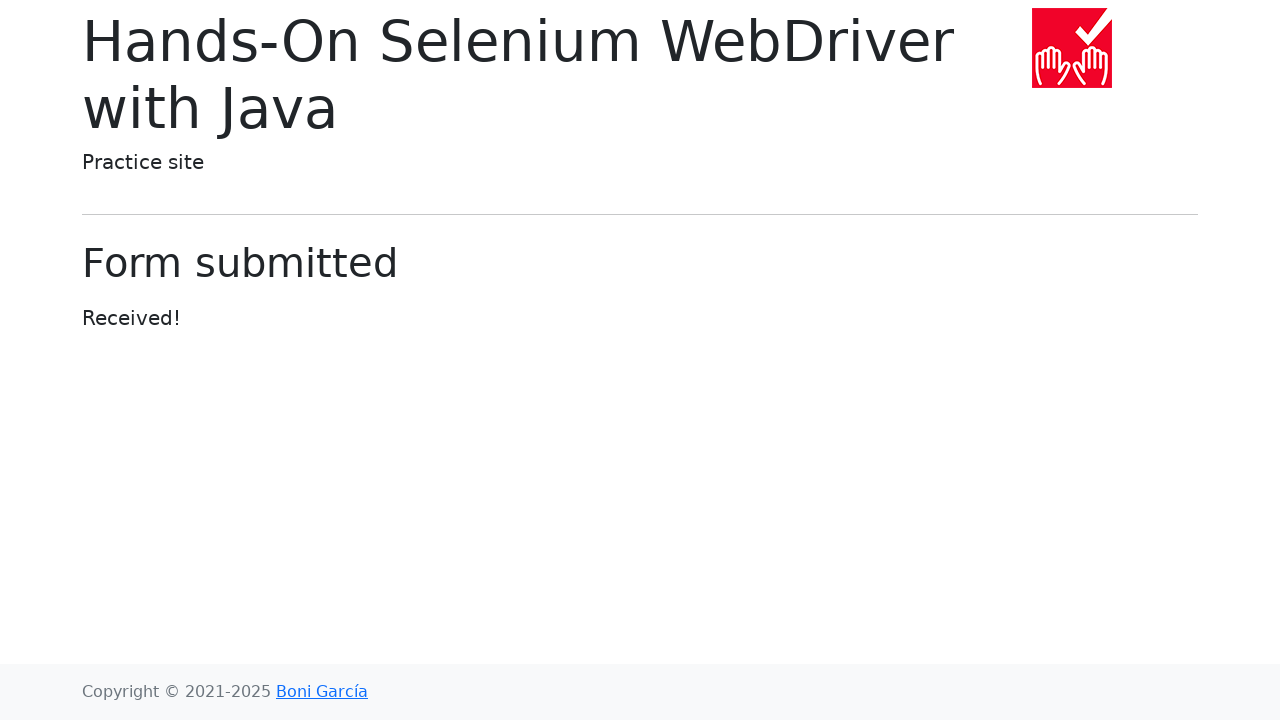

Waited for success message element to appear
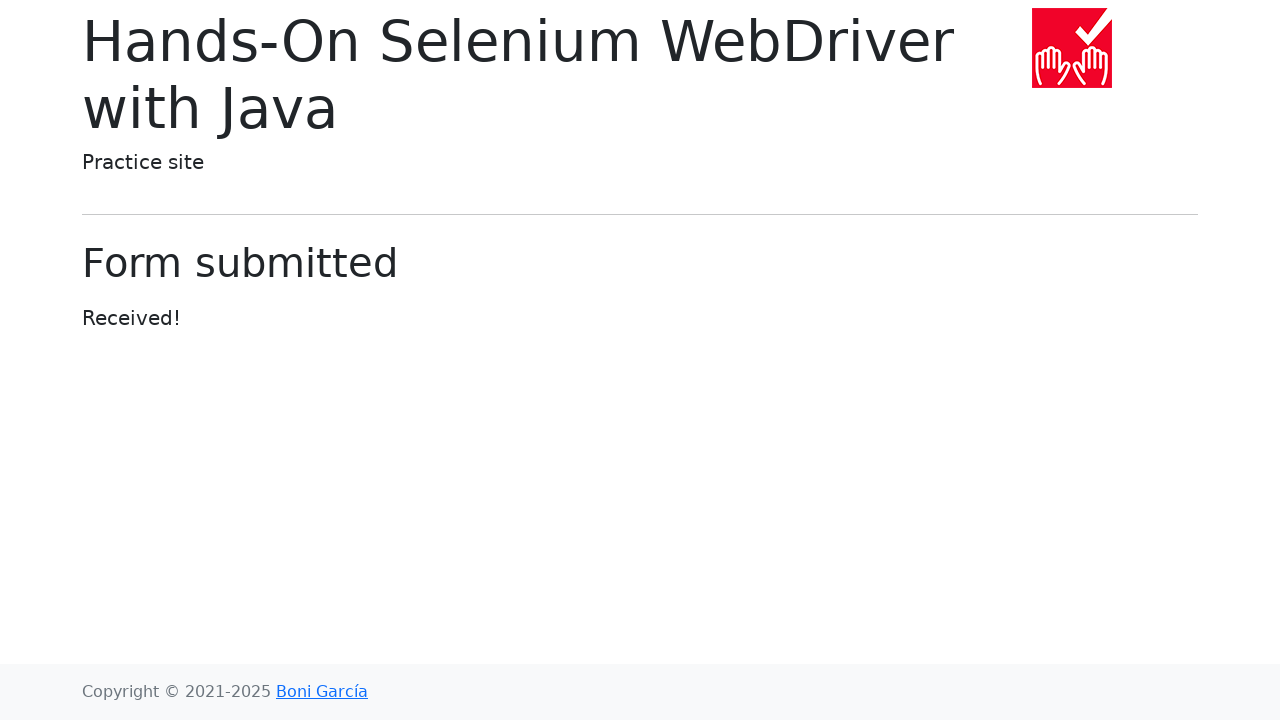

Verified success message 'Form submitted' is displayed
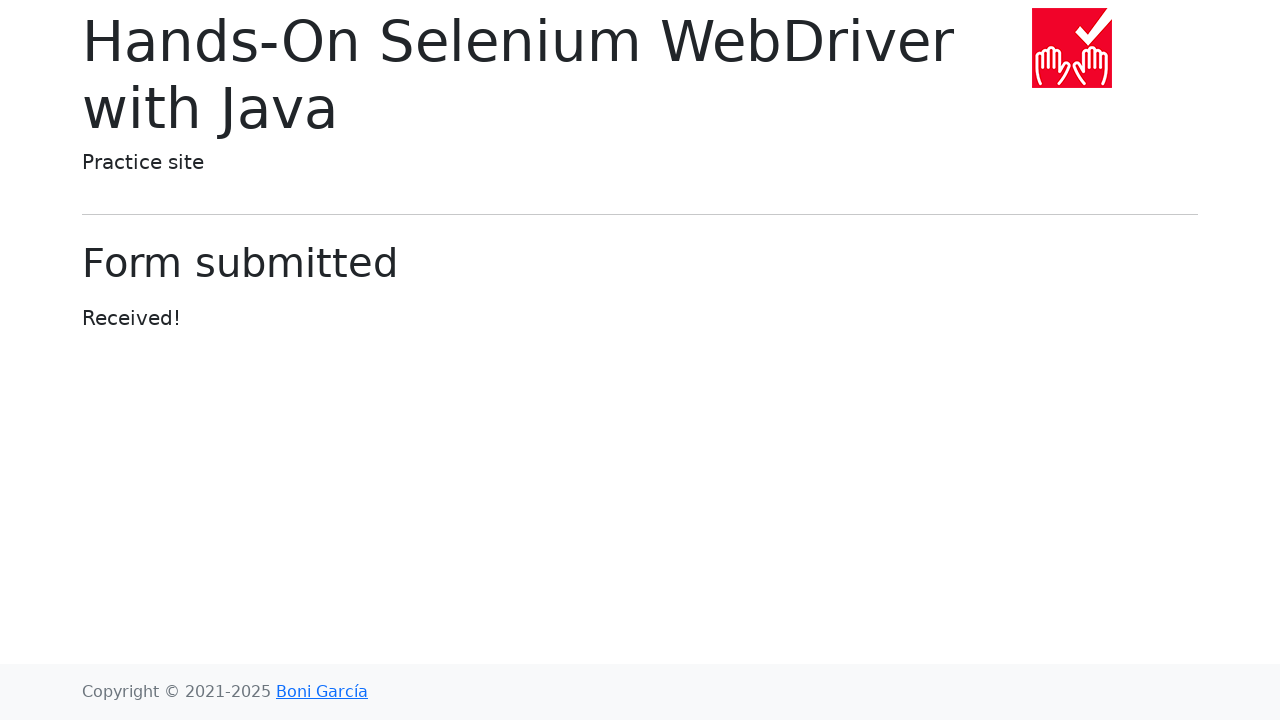

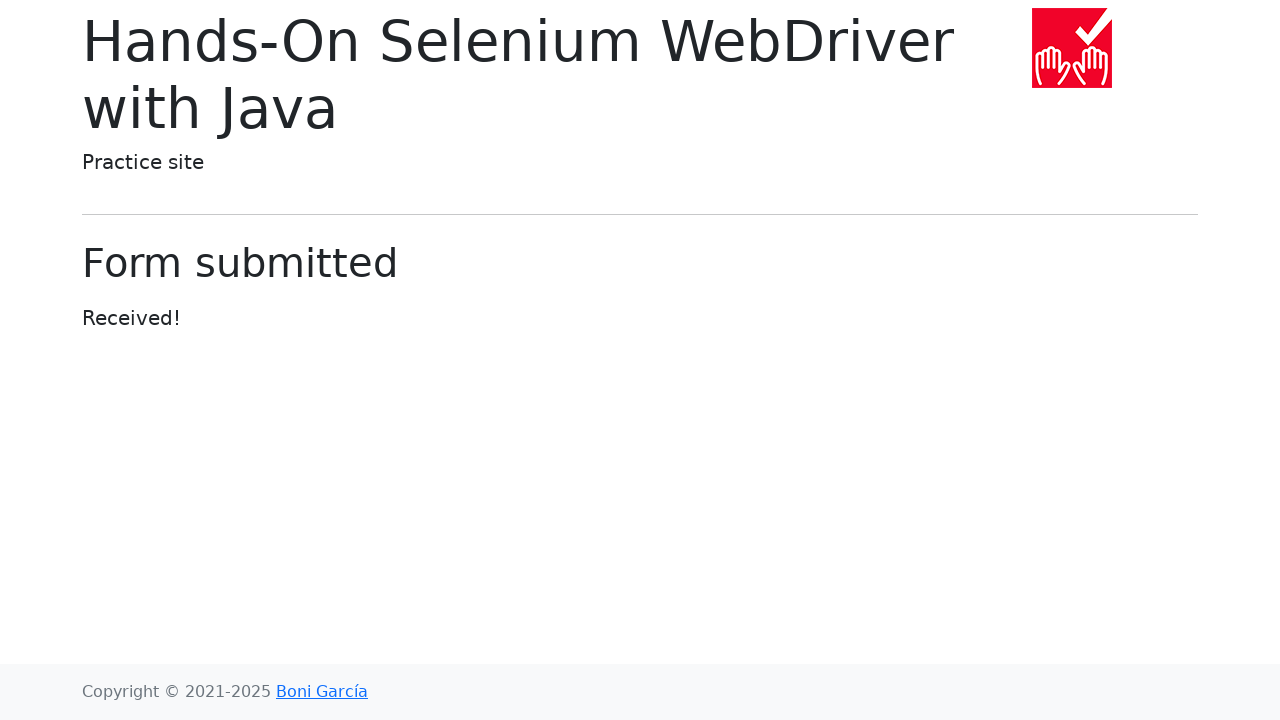